Navigates to Rahul Shetty Academy login practice page and verifies the page title

Starting URL: https://rahulshettyacademy.com/loginpagePractise/

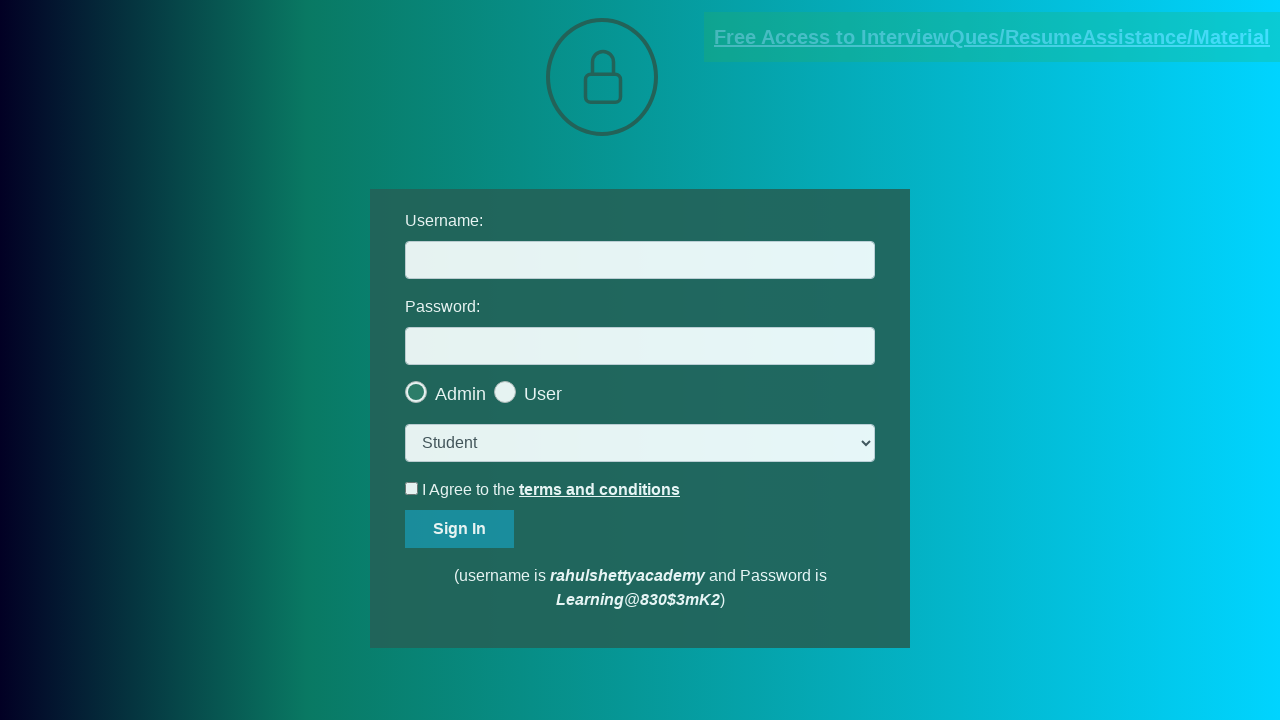

Navigated to Rahul Shetty Academy login practice page
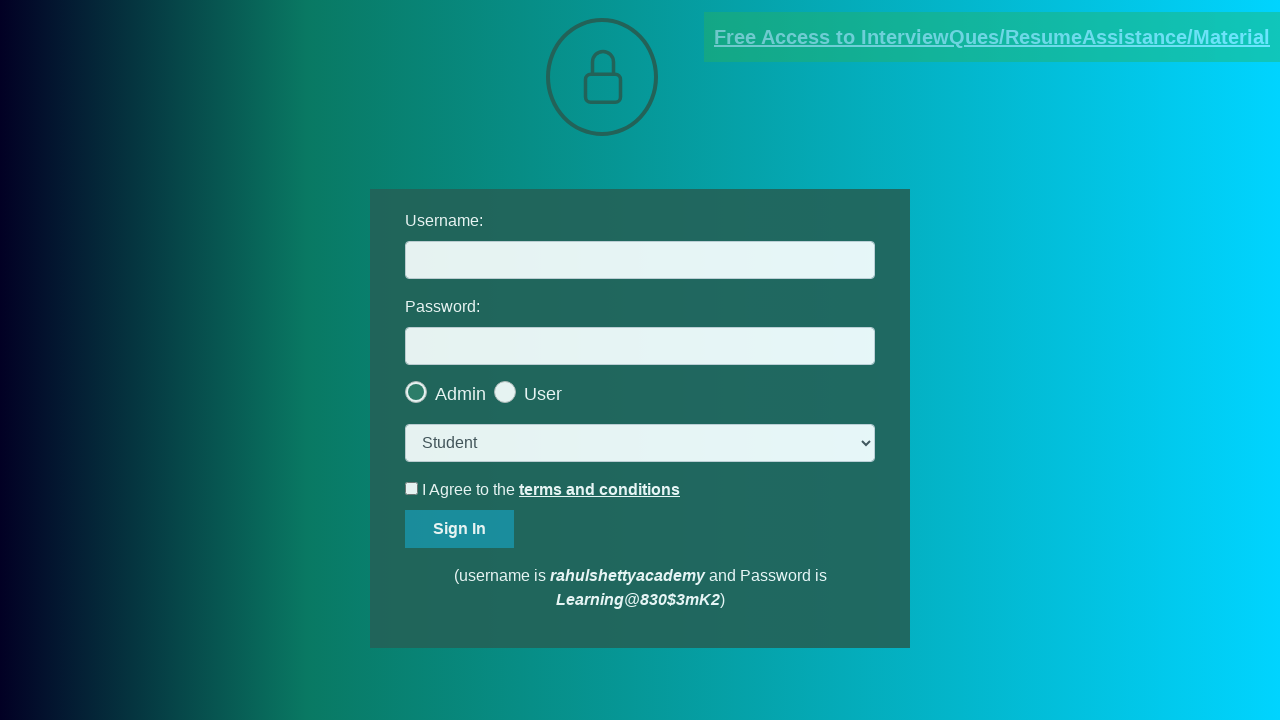

Verified page title matches expected value: 'LoginPage Practise | Rahul Shetty Academy'
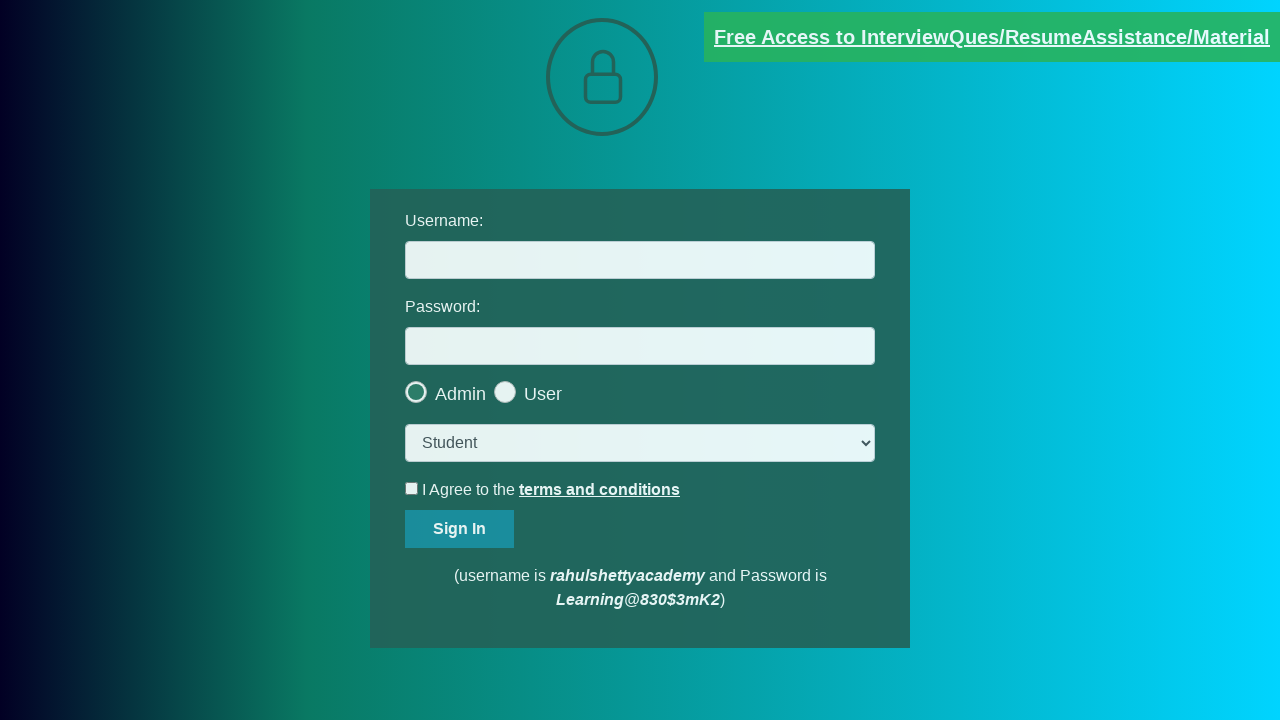

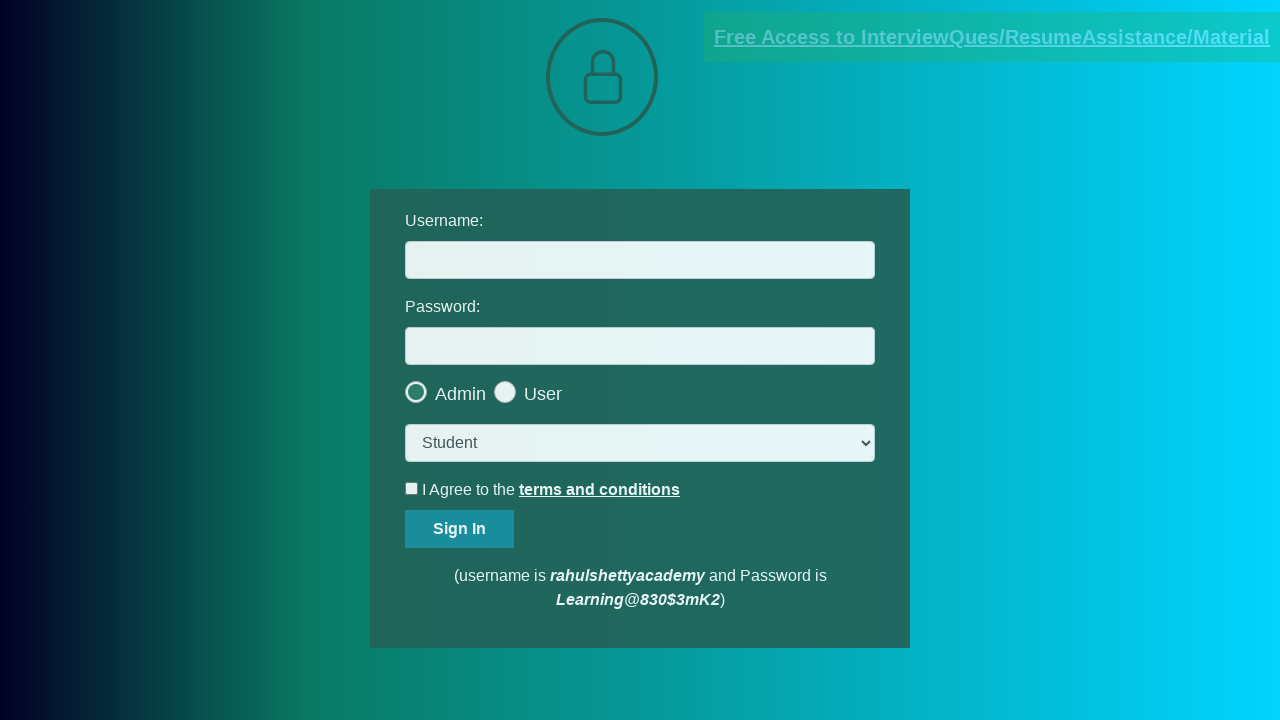